Tests dynamic loading of elements by clicking a button and waiting for hidden content to appear

Starting URL: https://the-internet.herokuapp.com/dynamic_loading/1

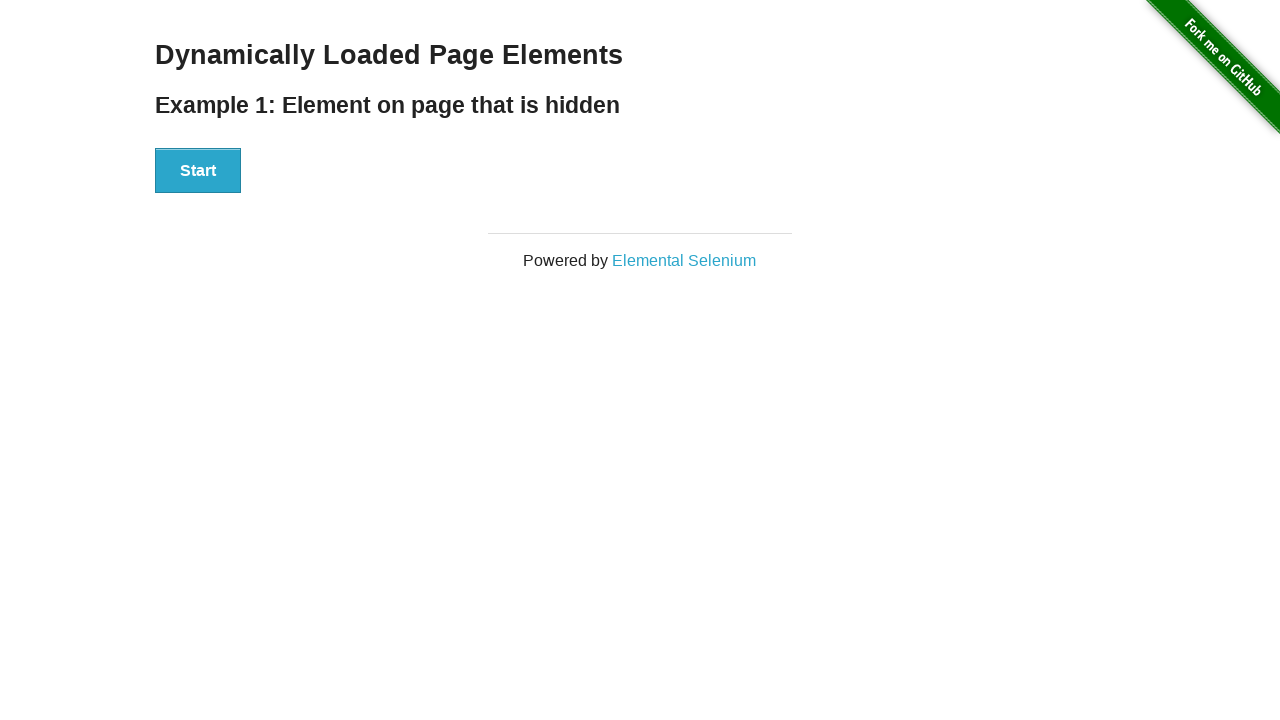

Clicked Start button to trigger dynamic loading at (198, 171) on button
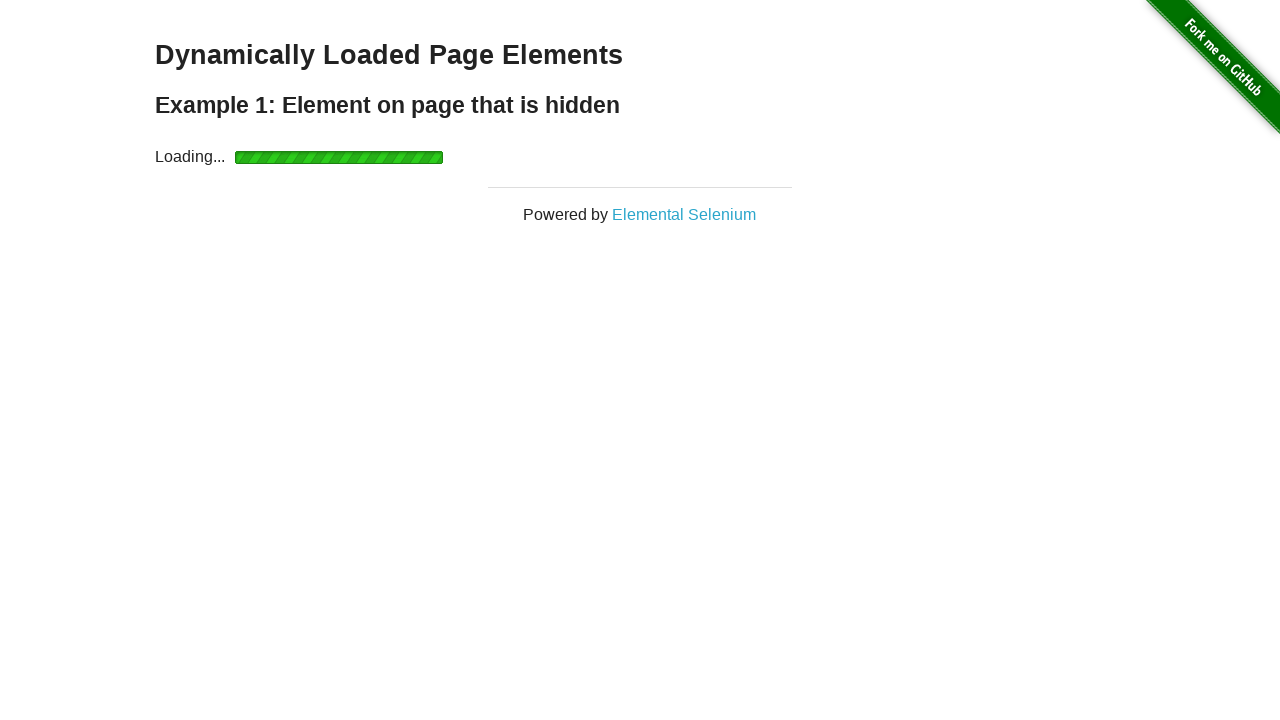

Dynamically loaded element appeared with id='finish'
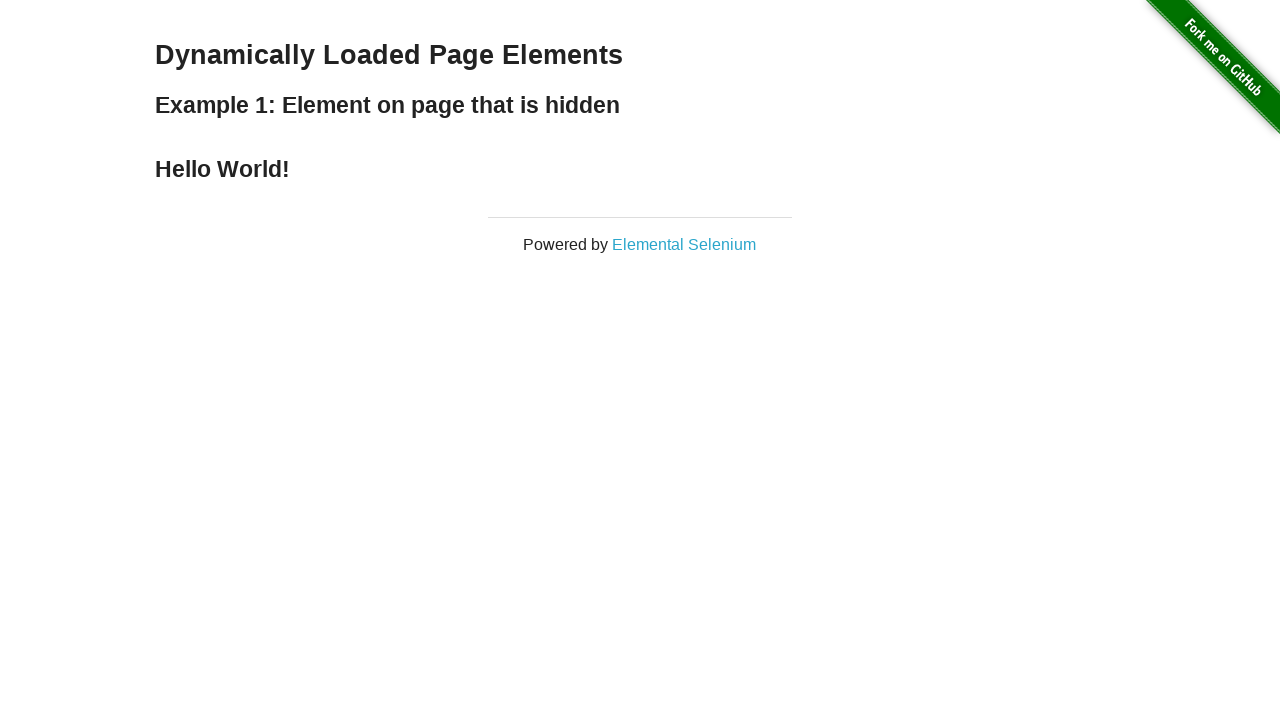

Clicked on 'Hello World!' text element at (640, 169) on text='Hello World!'
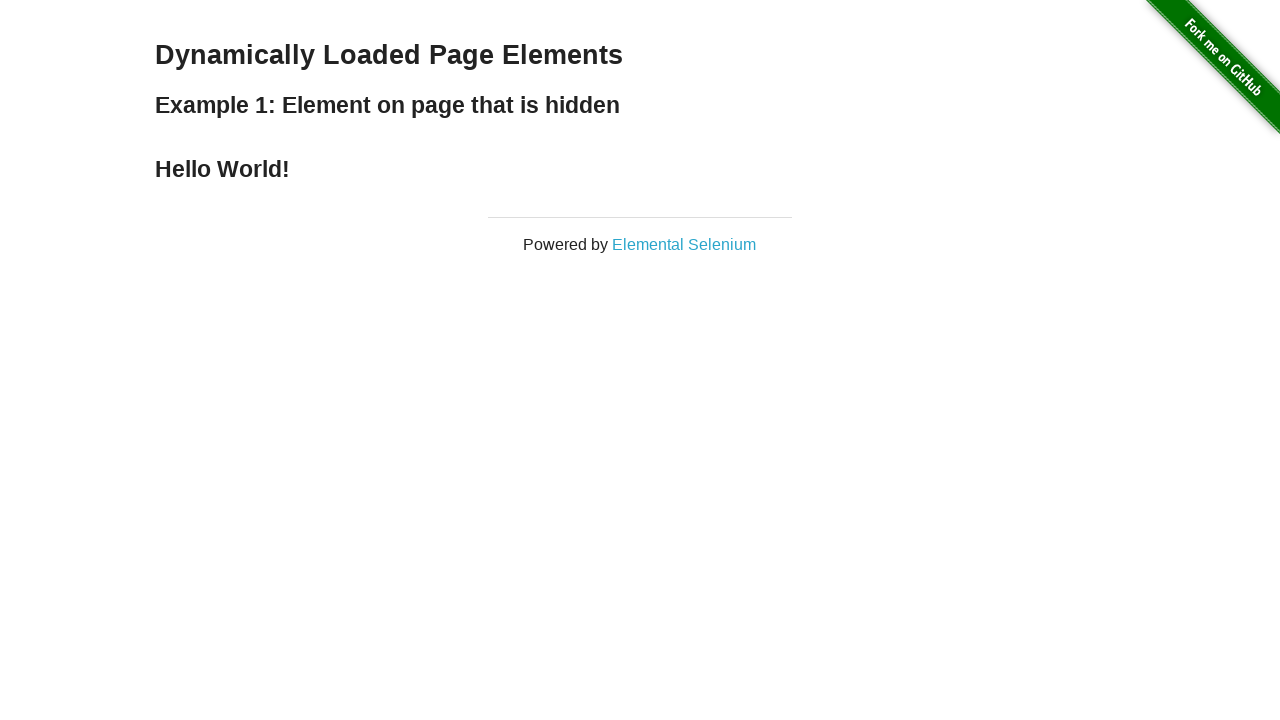

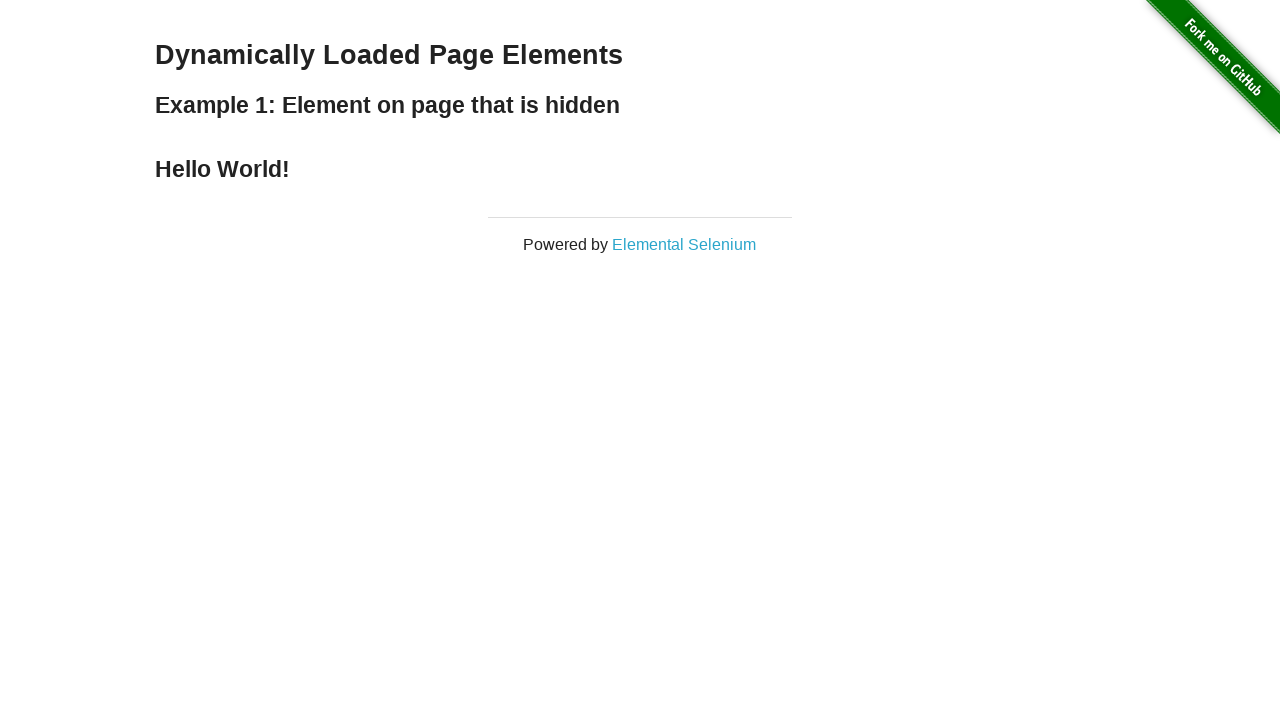